Tests autocomplete/suggestive dropdown functionality by typing a partial country name, selecting from suggestions, and also selecting a currency from a static dropdown.

Starting URL: https://rahulshettyacademy.com/dropdownsPractise/

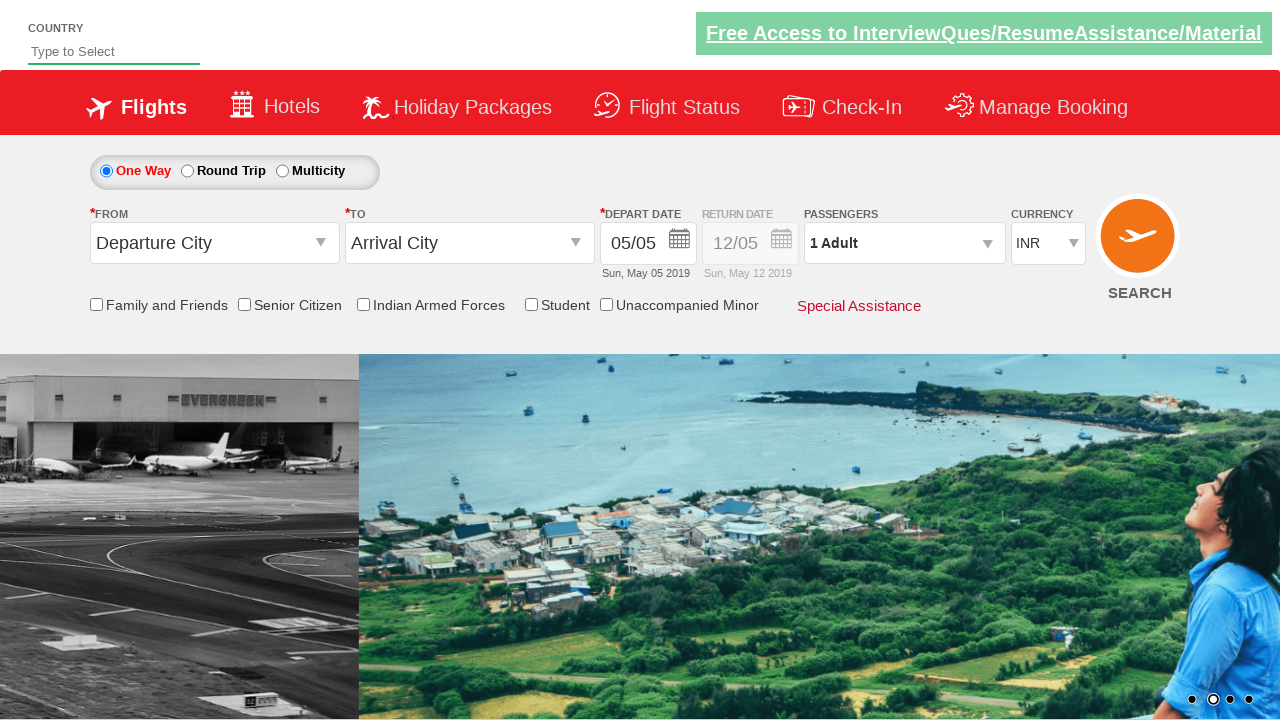

Typed 'Ind' in autocomplete field to trigger suggestions on #autosuggest
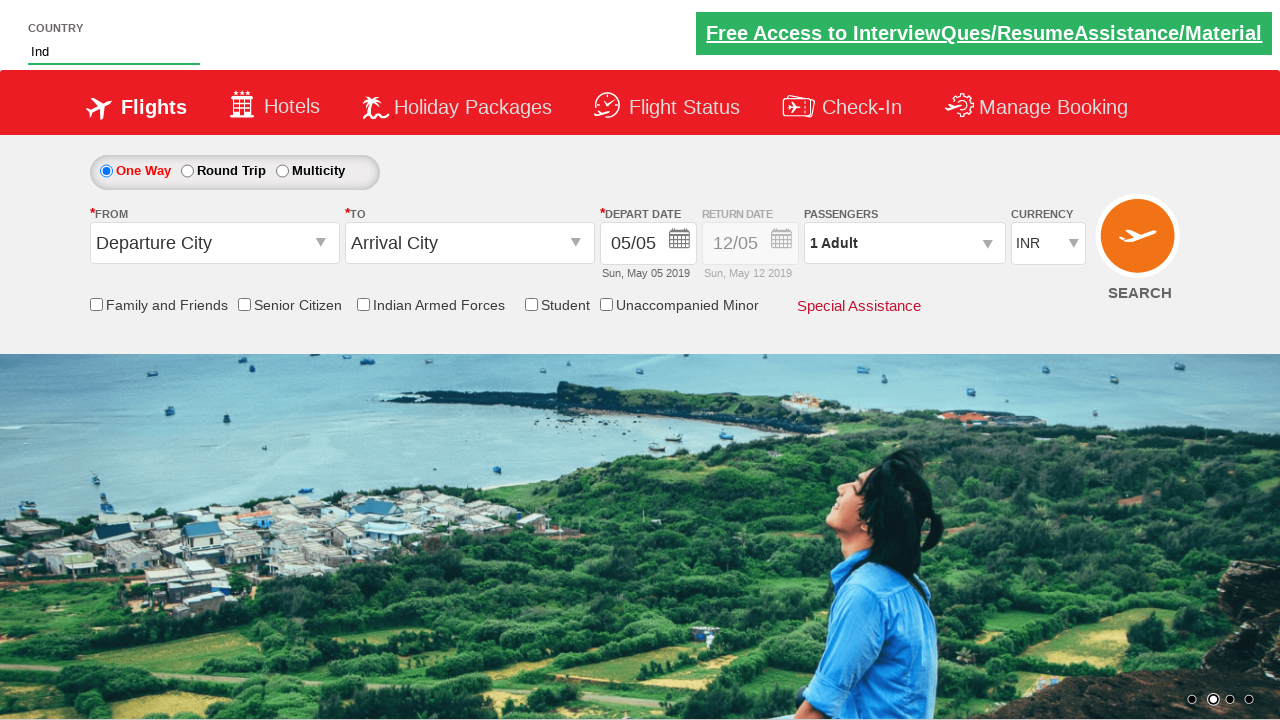

Autocomplete suggestions appeared
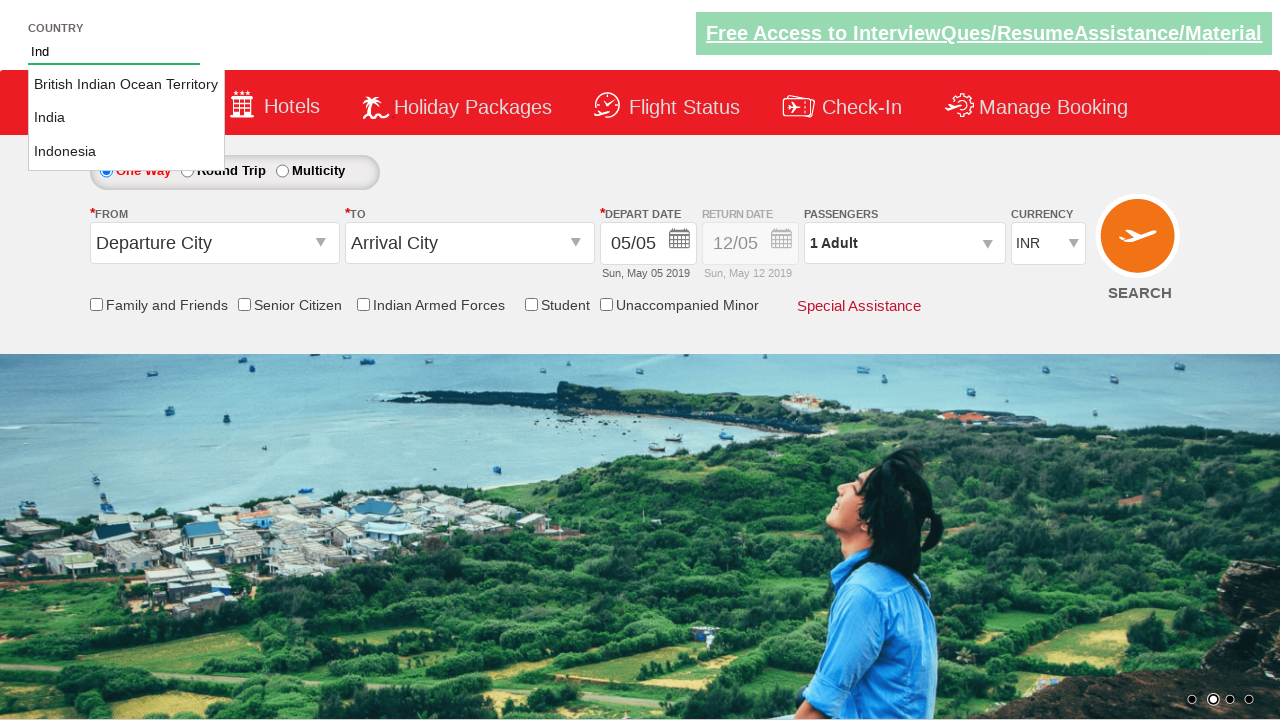

Retrieved all autocomplete suggestion options
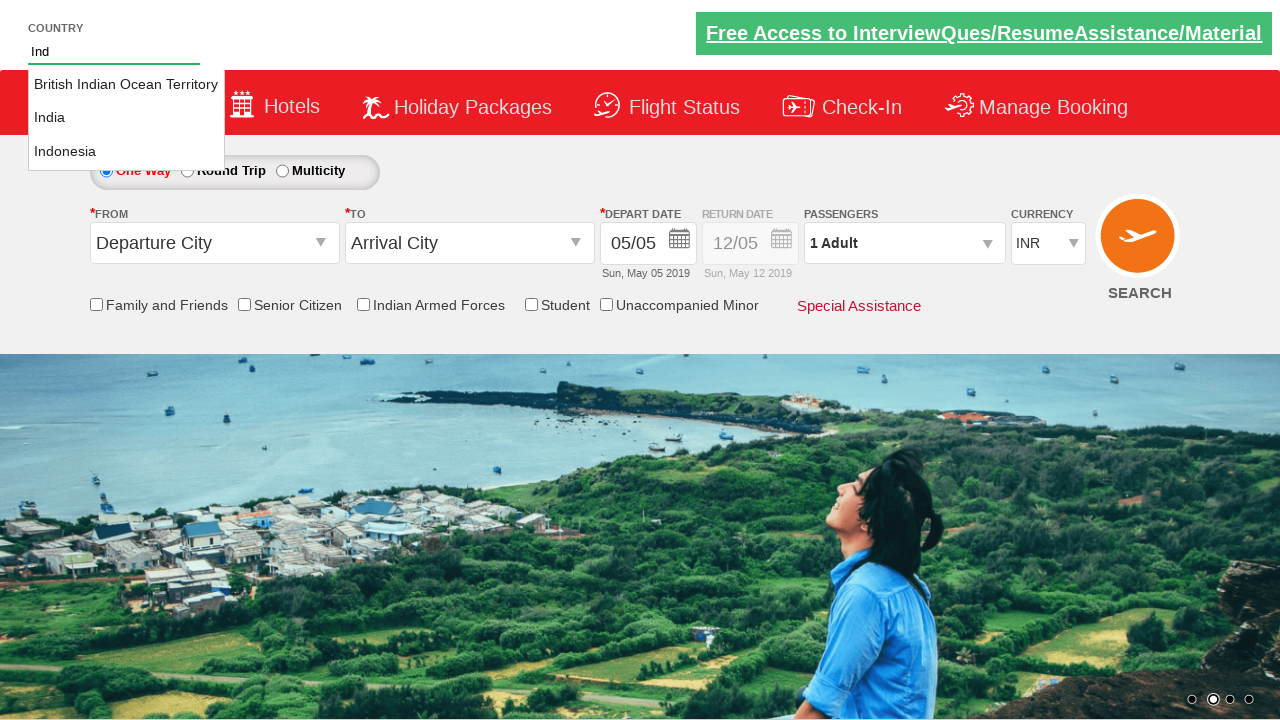

Selected 'India' from autocomplete dropdown at (126, 118) on li.ui-menu-item a >> nth=1
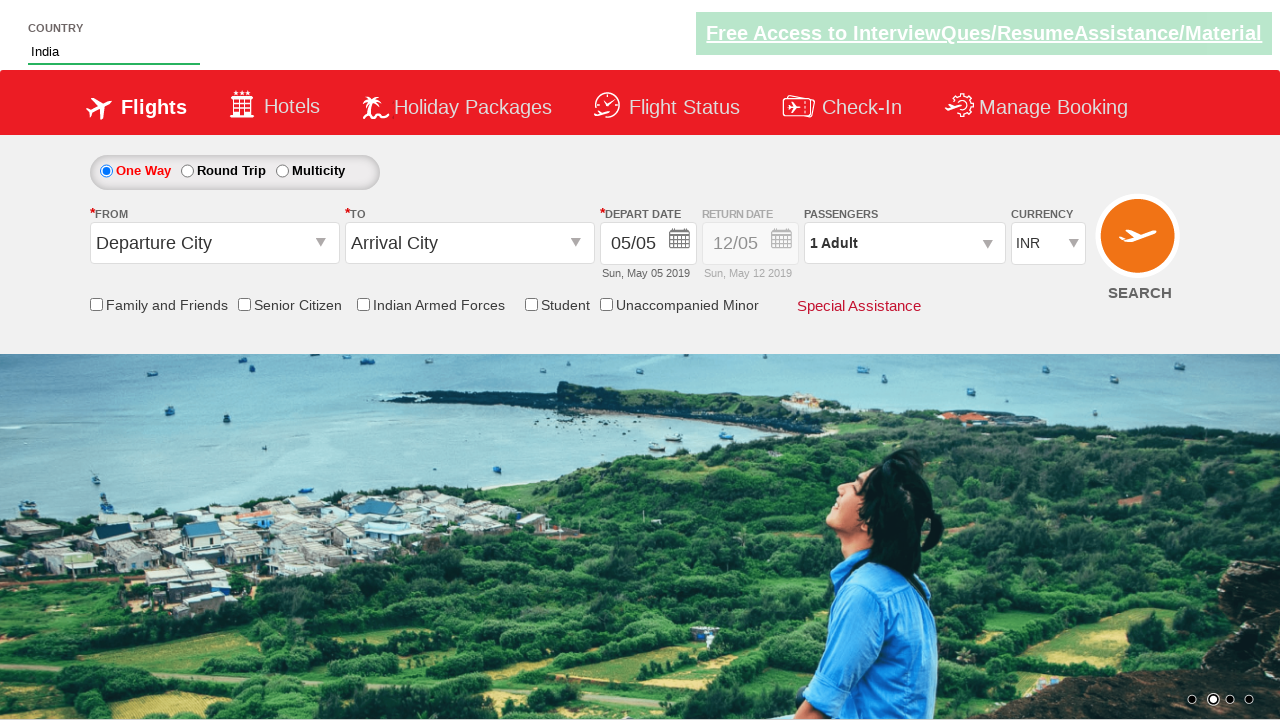

Selected 'INR' from currency dropdown on select[name='ctl00$mainContent$DropDownListCurrency']
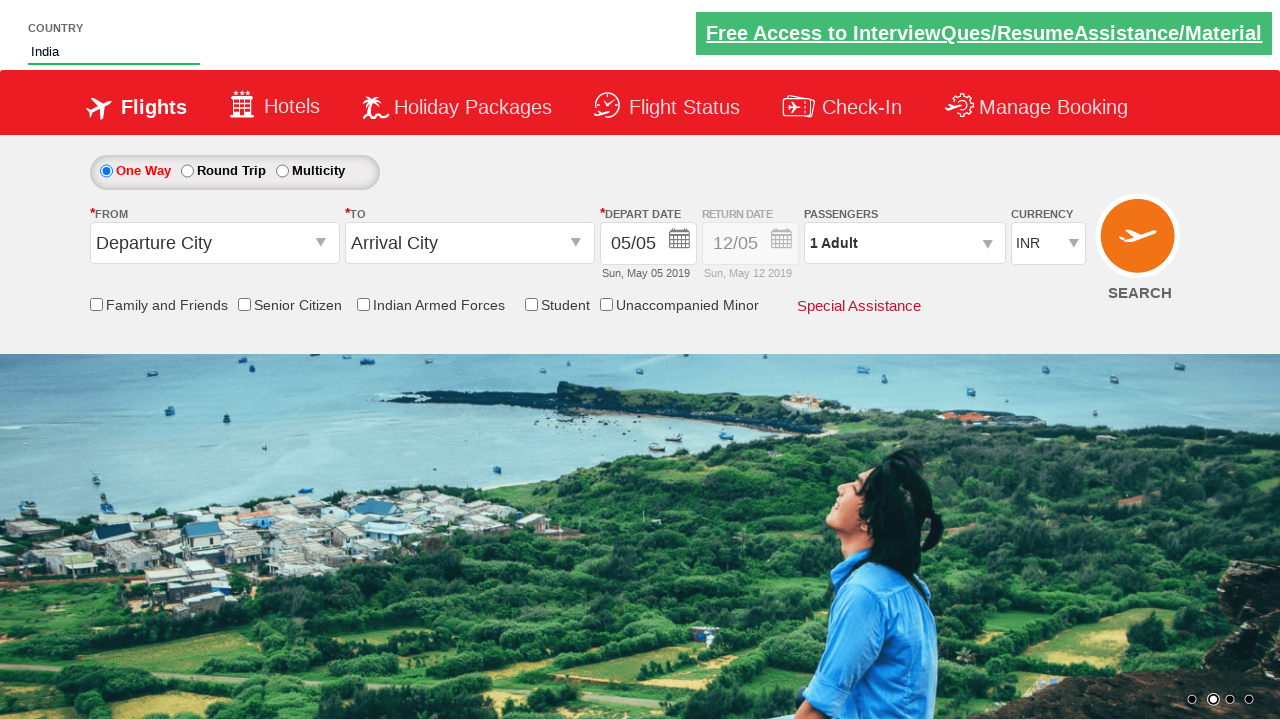

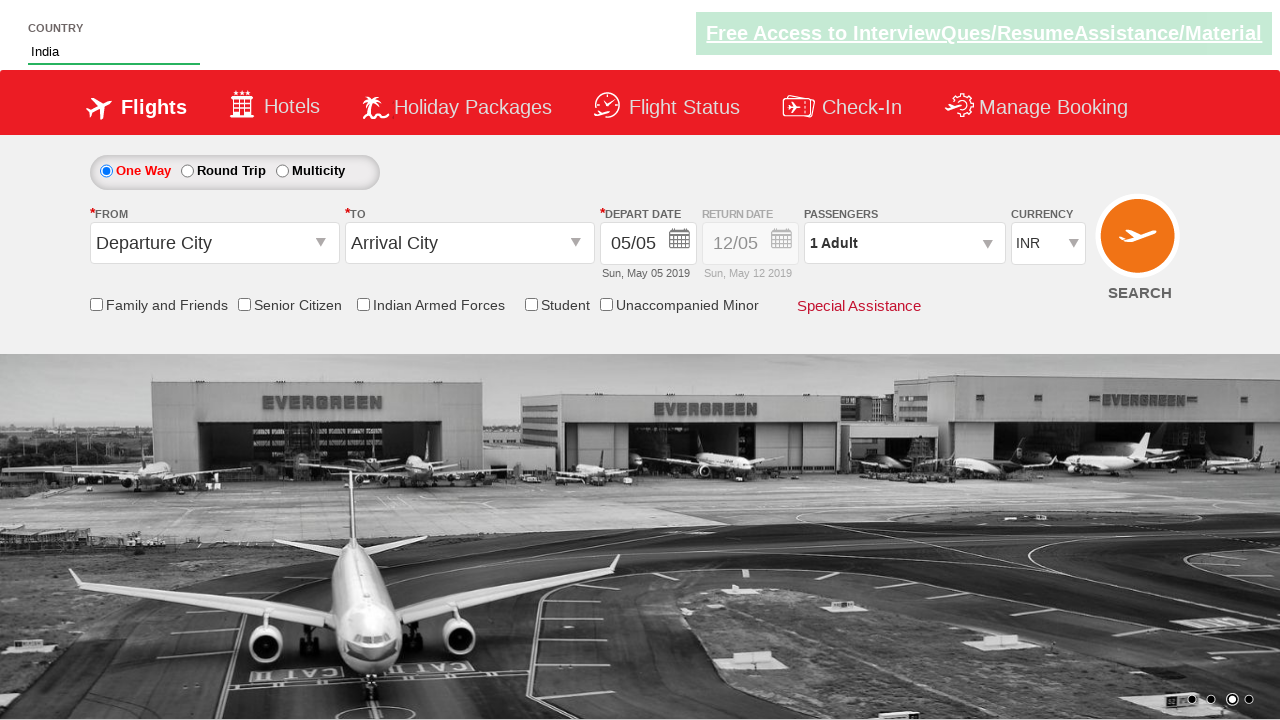